Tests click and hold functionality by holding down on a box element and verifying the text changes to indicate holding state

Starting URL: https://testkru.com/Interactions/DragAndDrop

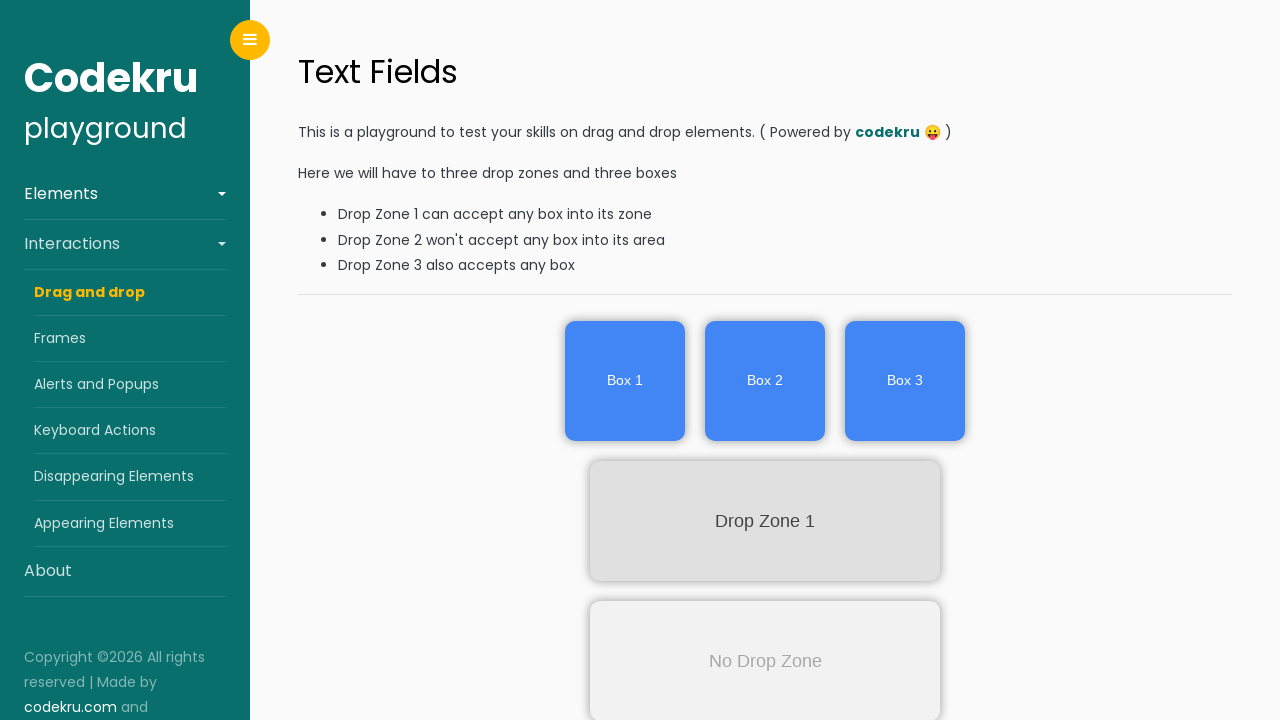

Located box1 element
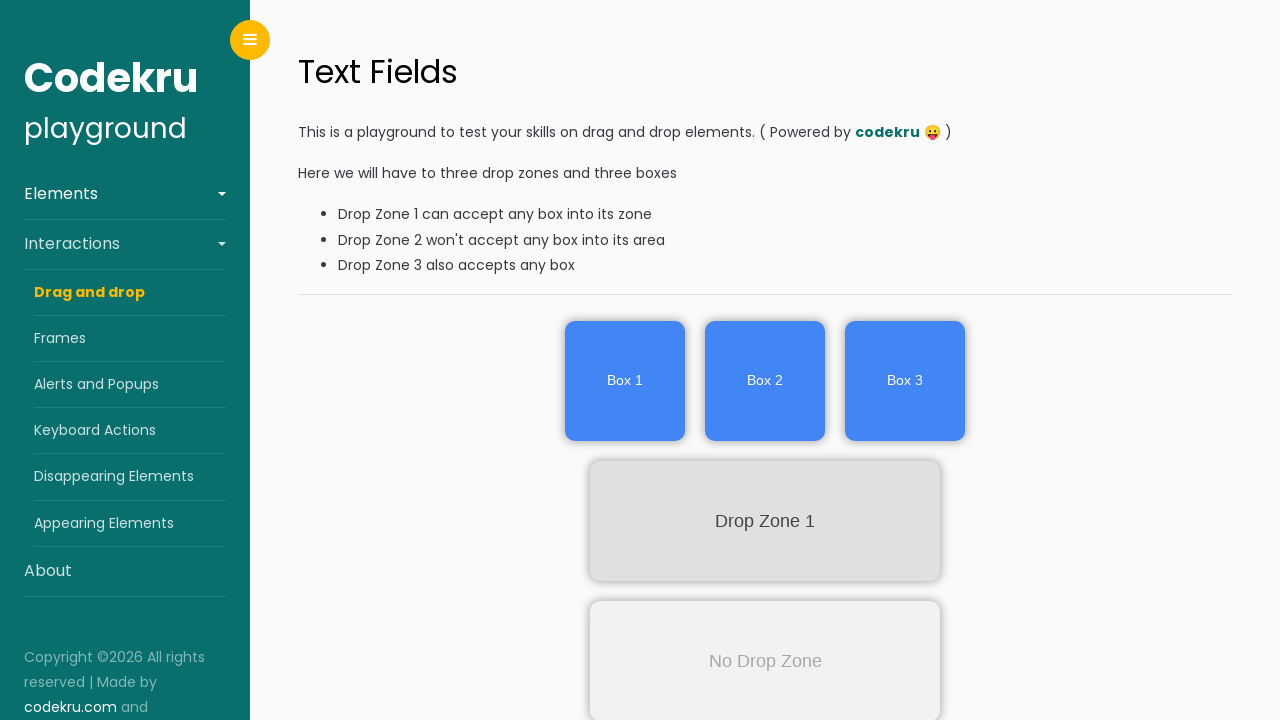

Verified initial text of box1 is 'Box 1'
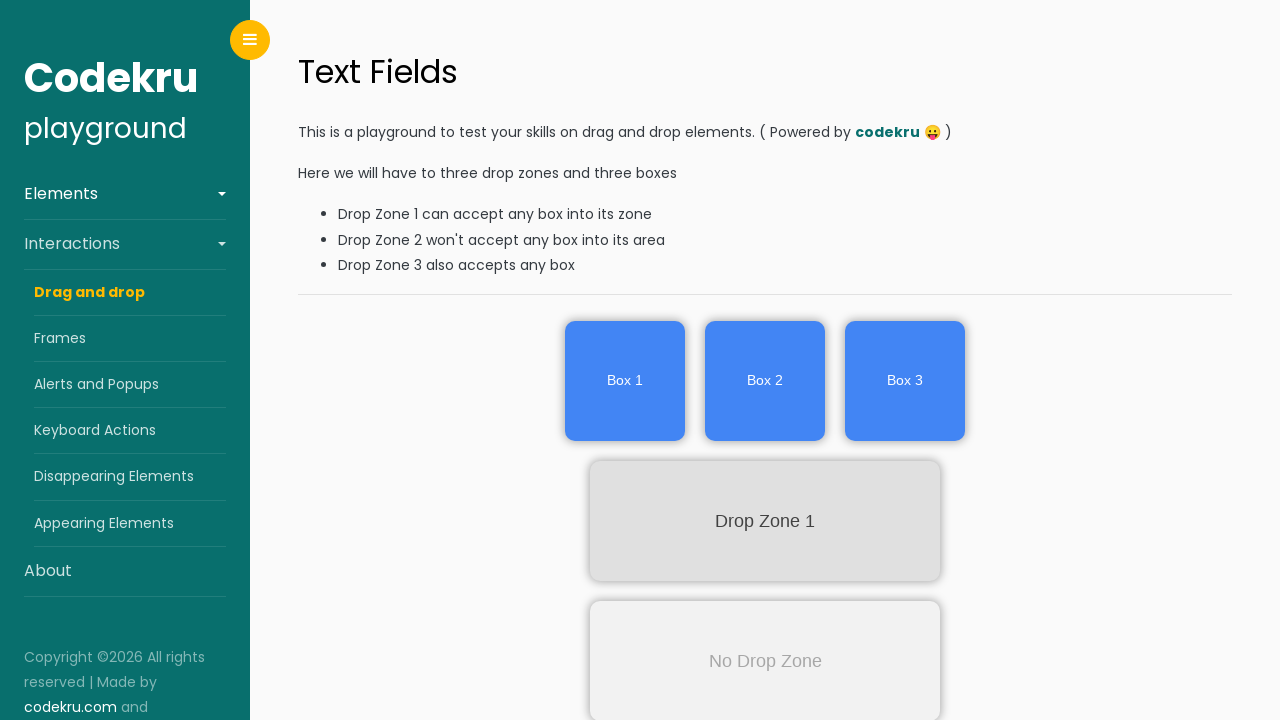

Retrieved bounding box of box1 element
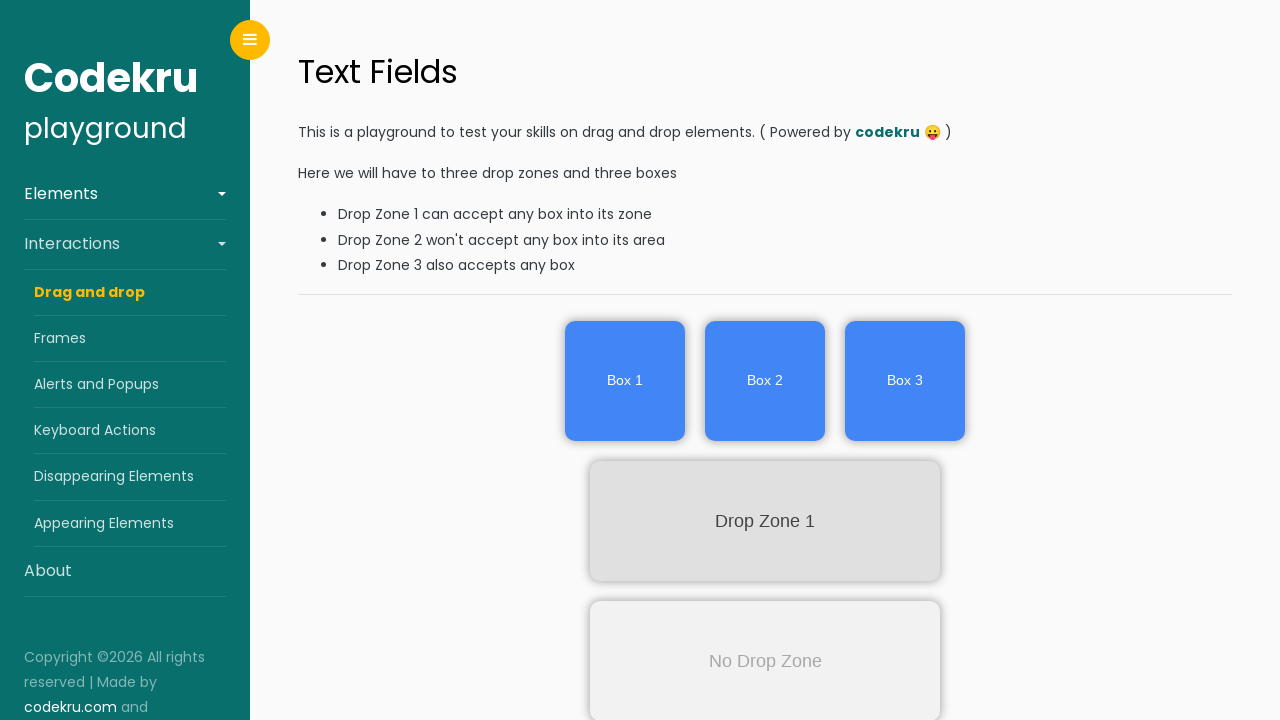

Moved mouse to center of box1 element at (625, 381)
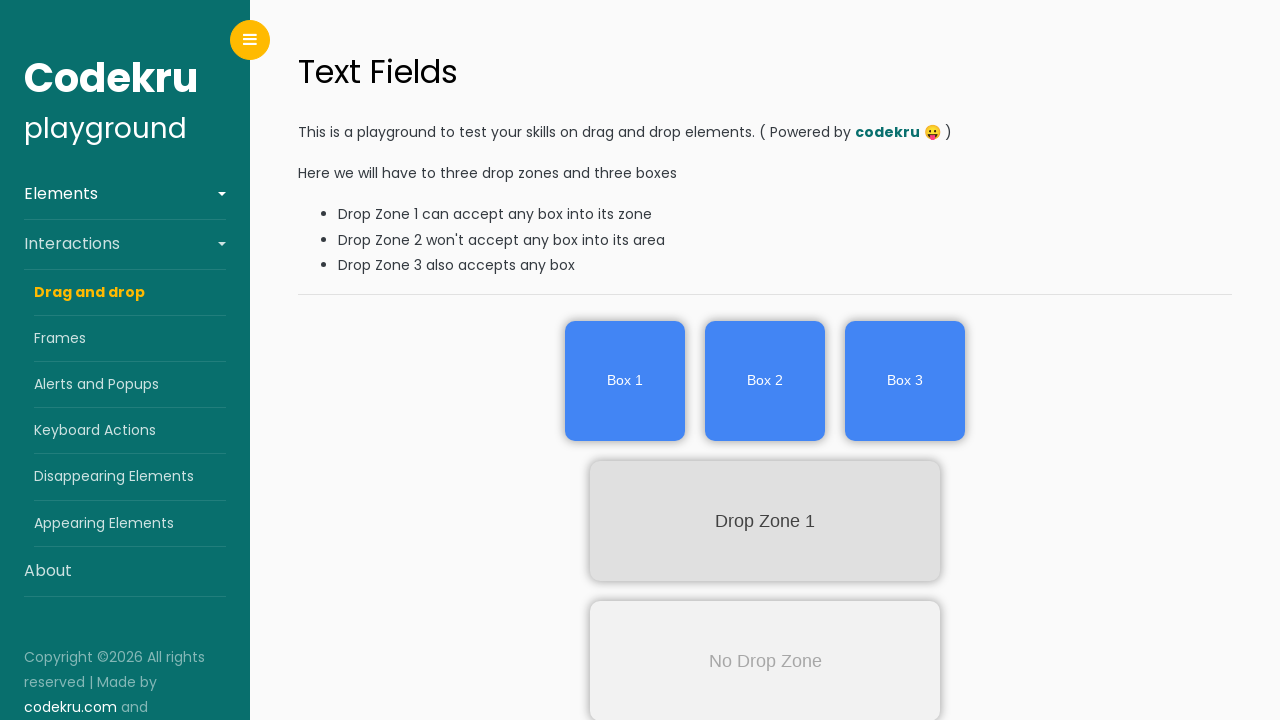

Pressed mouse button down on box1 to initiate hold at (625, 381)
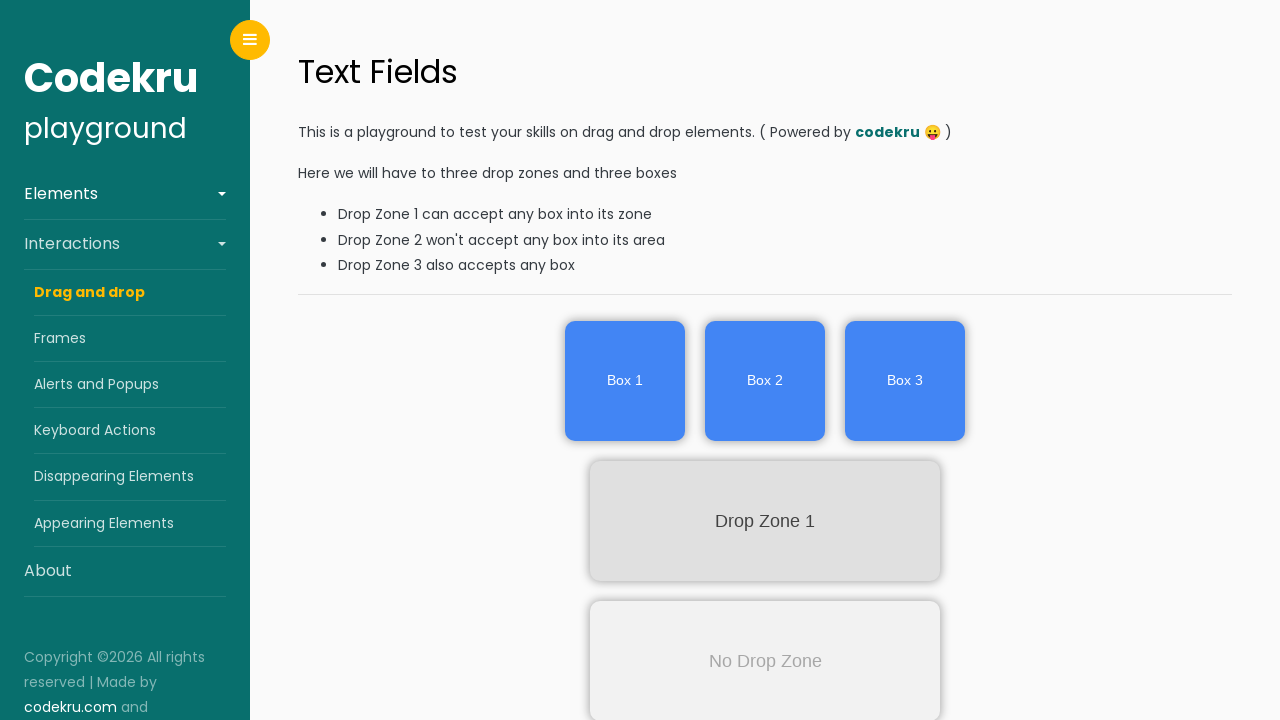

Verified text changed to 'Holding Box 1' while mouse held down
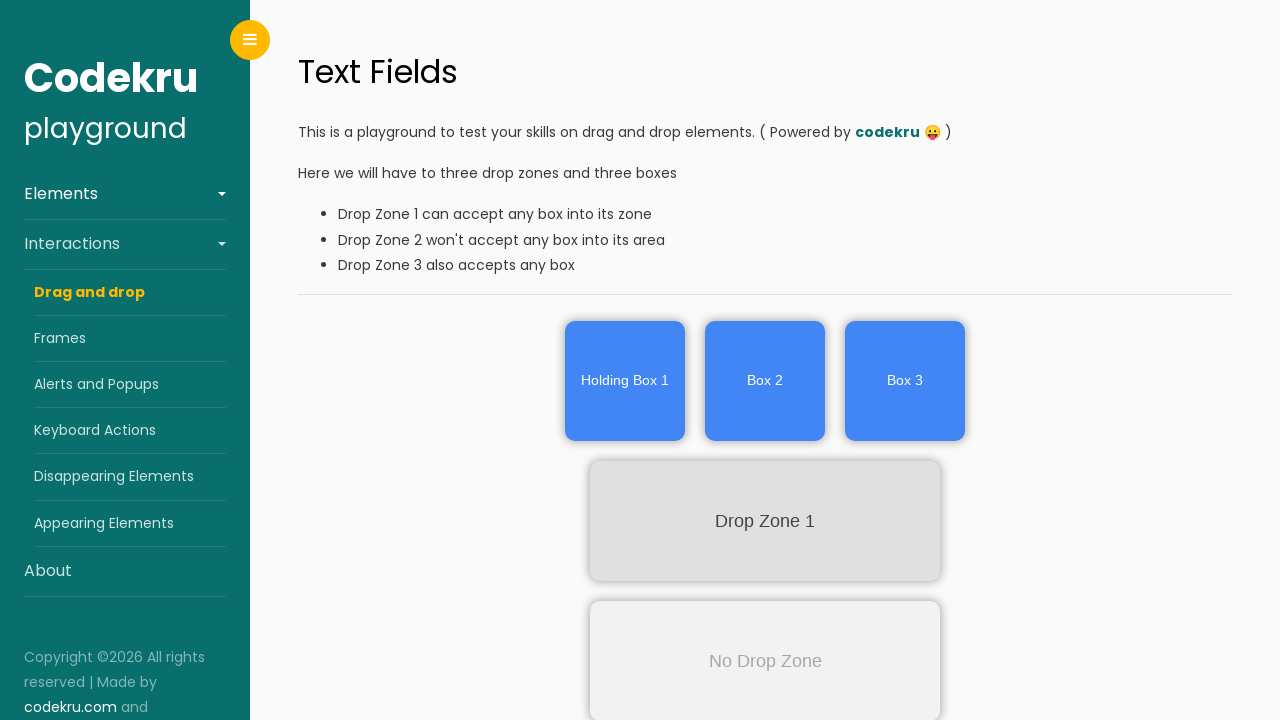

Released mouse button to end hold action at (625, 381)
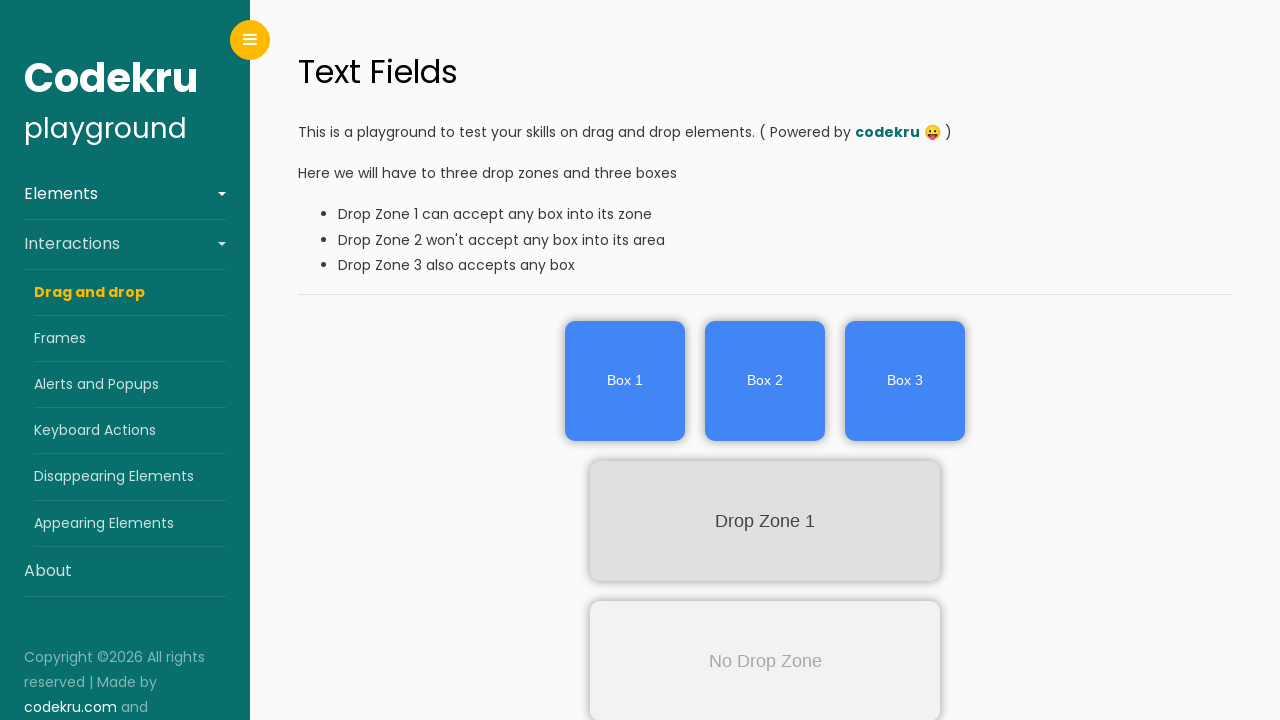

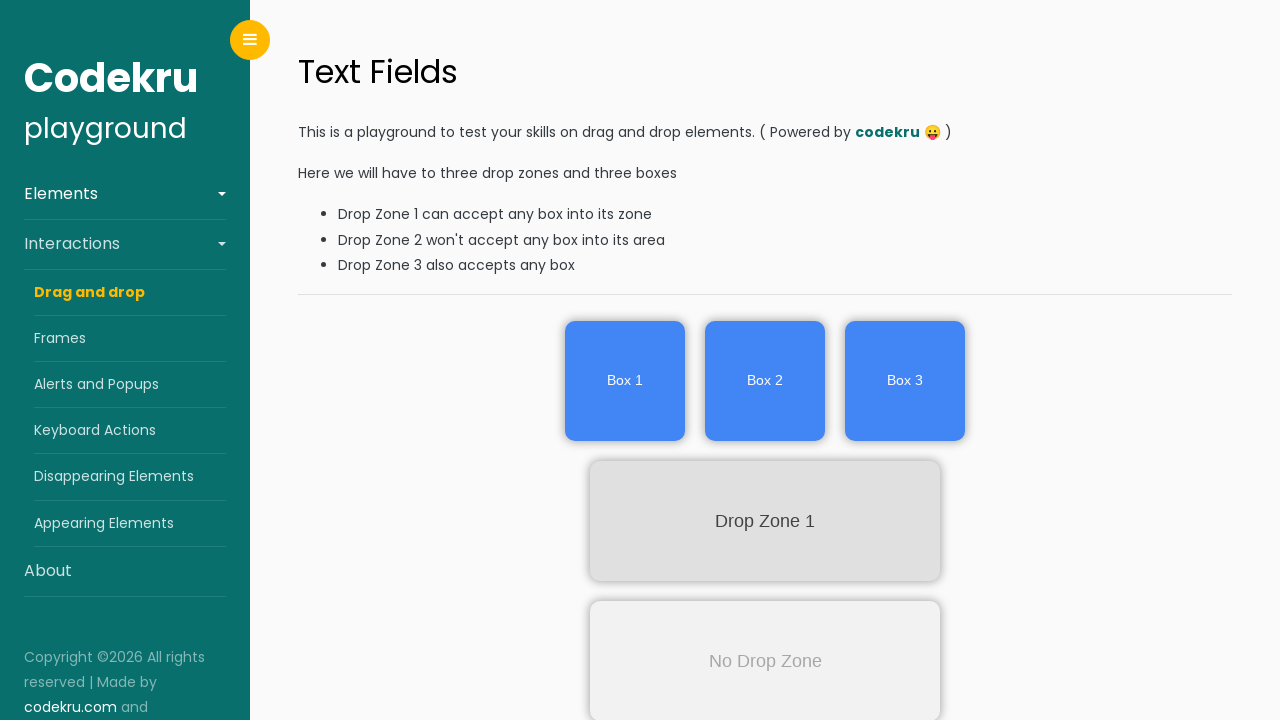